Tests registration form validation with empty data, verifying that appropriate error messages appear for empty email and password fields

Starting URL: https://alada.vn

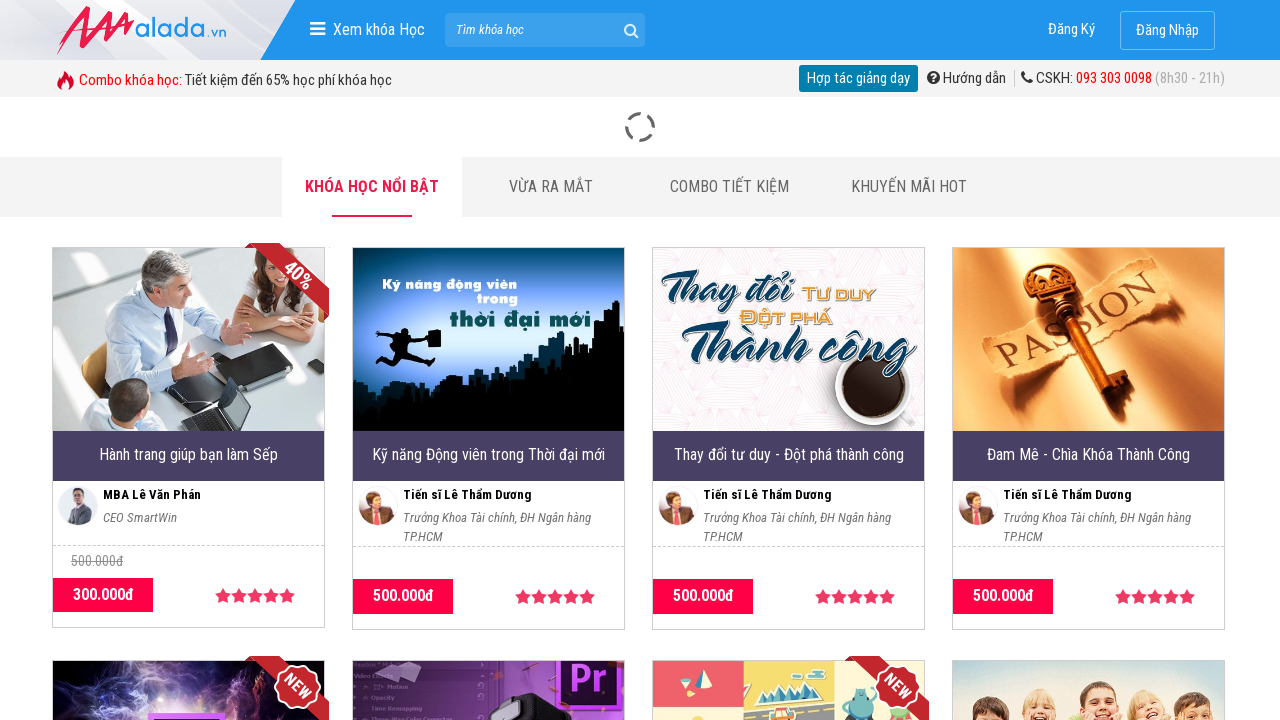

Clicked on Register link at (1072, 30) on xpath=//a[text()='Đăng Ký']
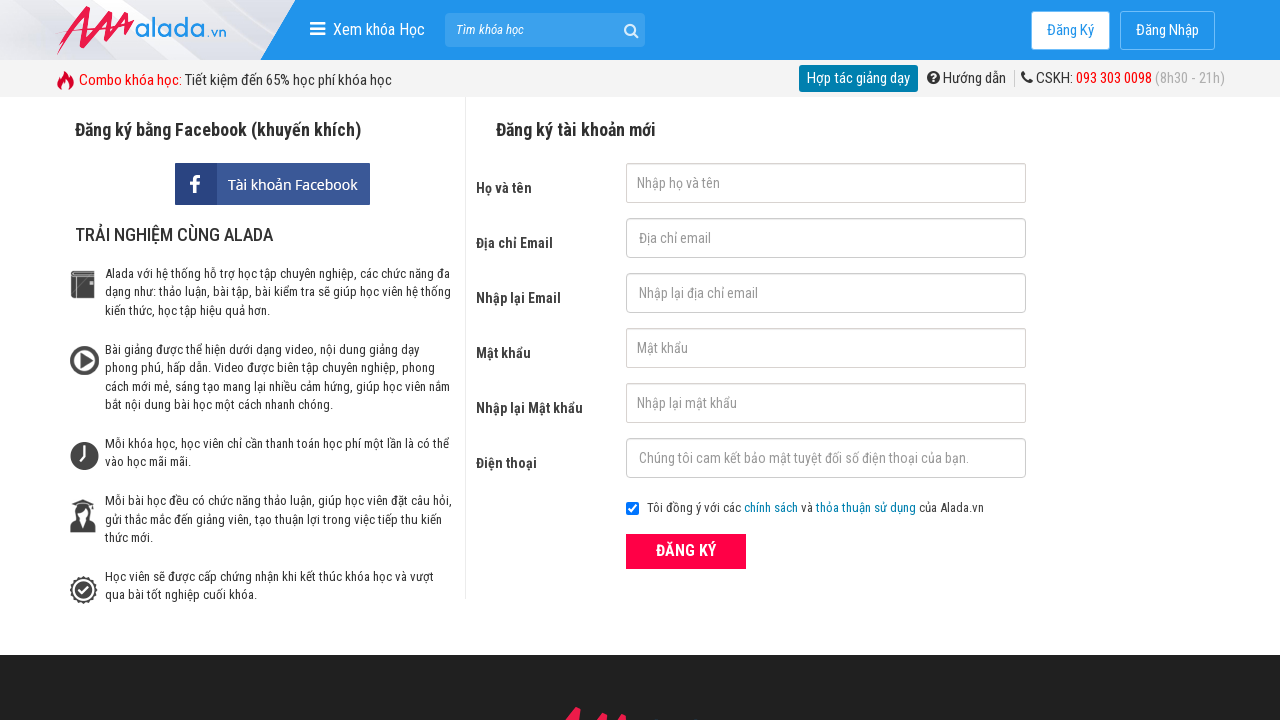

Cleared first name field on #txtFirstname
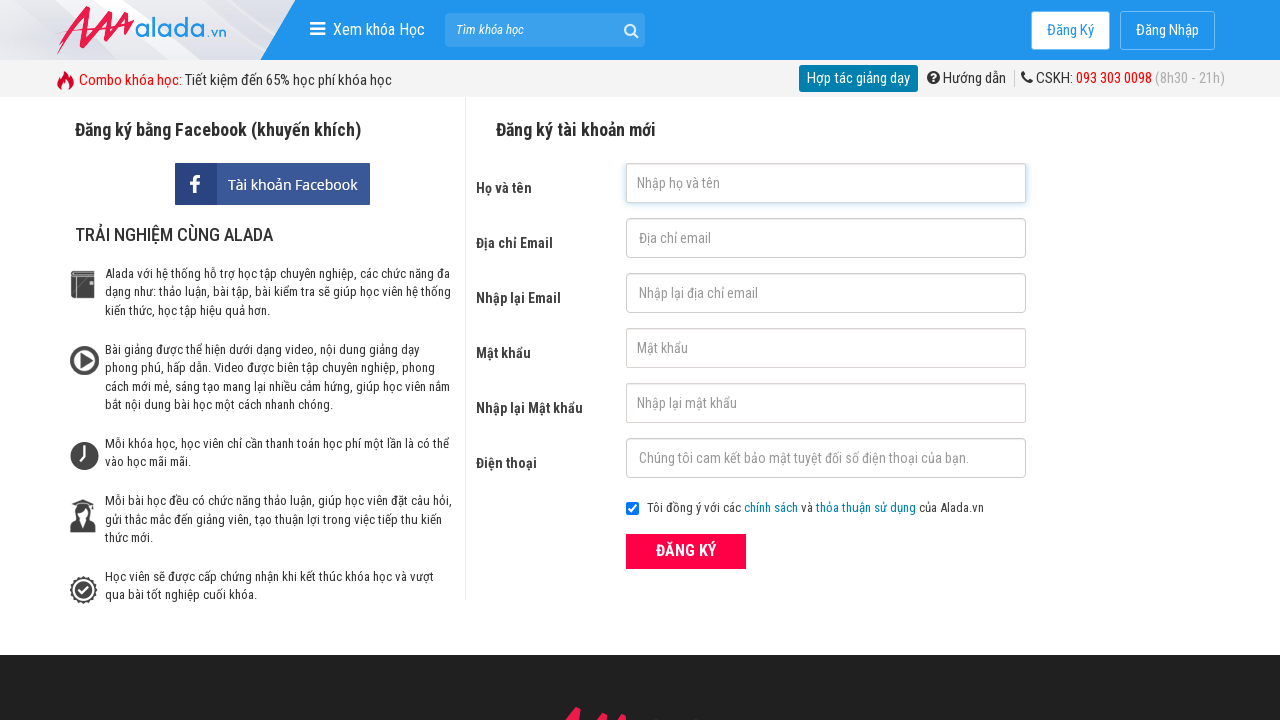

Cleared email field on #txtEmail
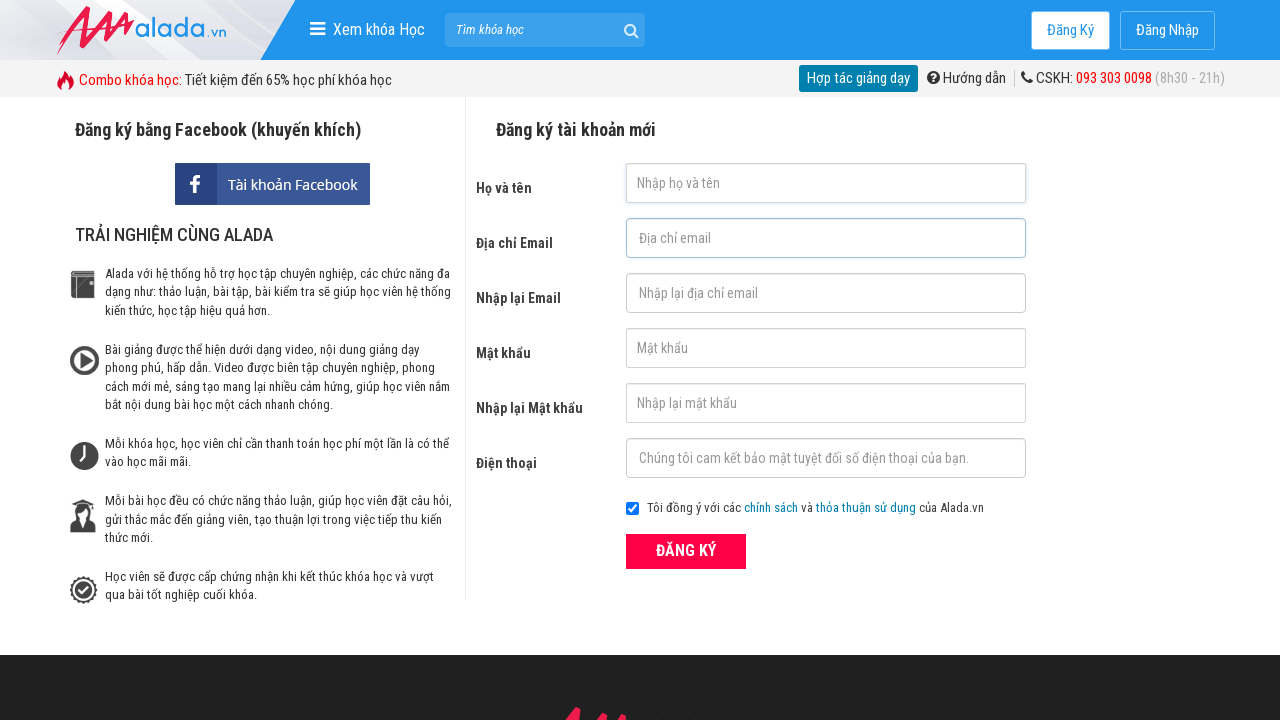

Cleared confirm email field on #txtCEmail
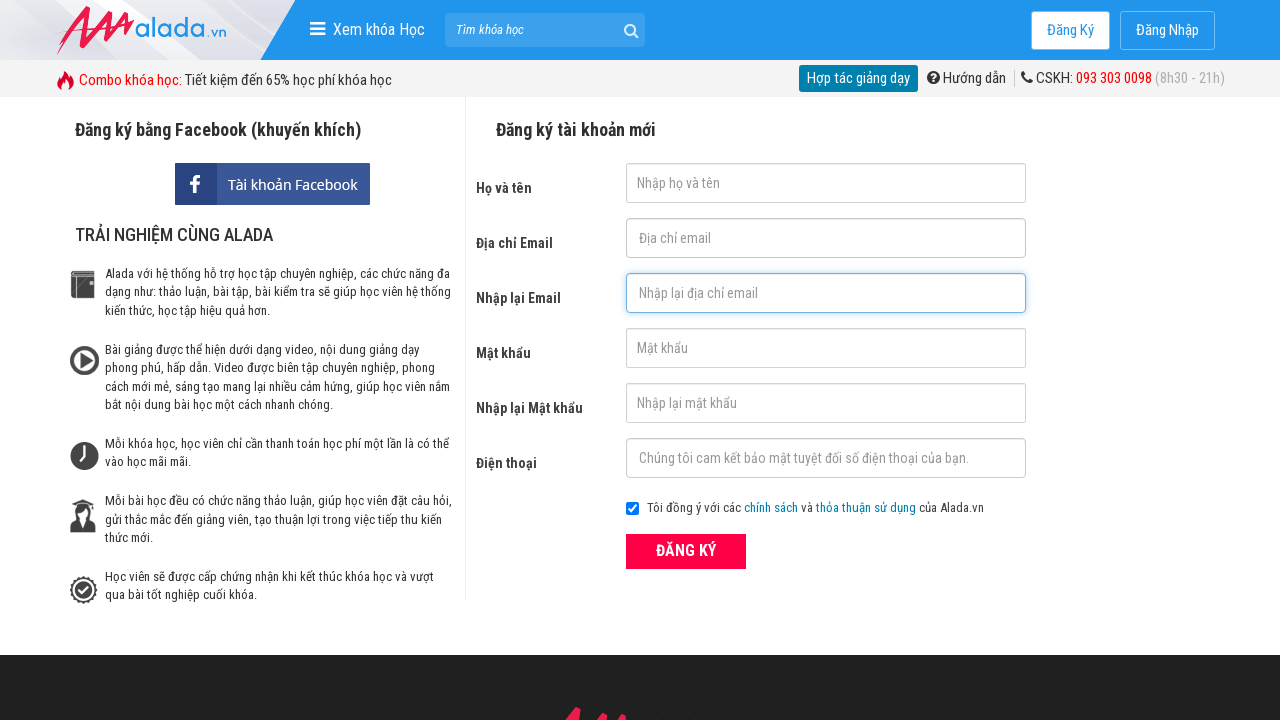

Cleared password field on #txtPassword
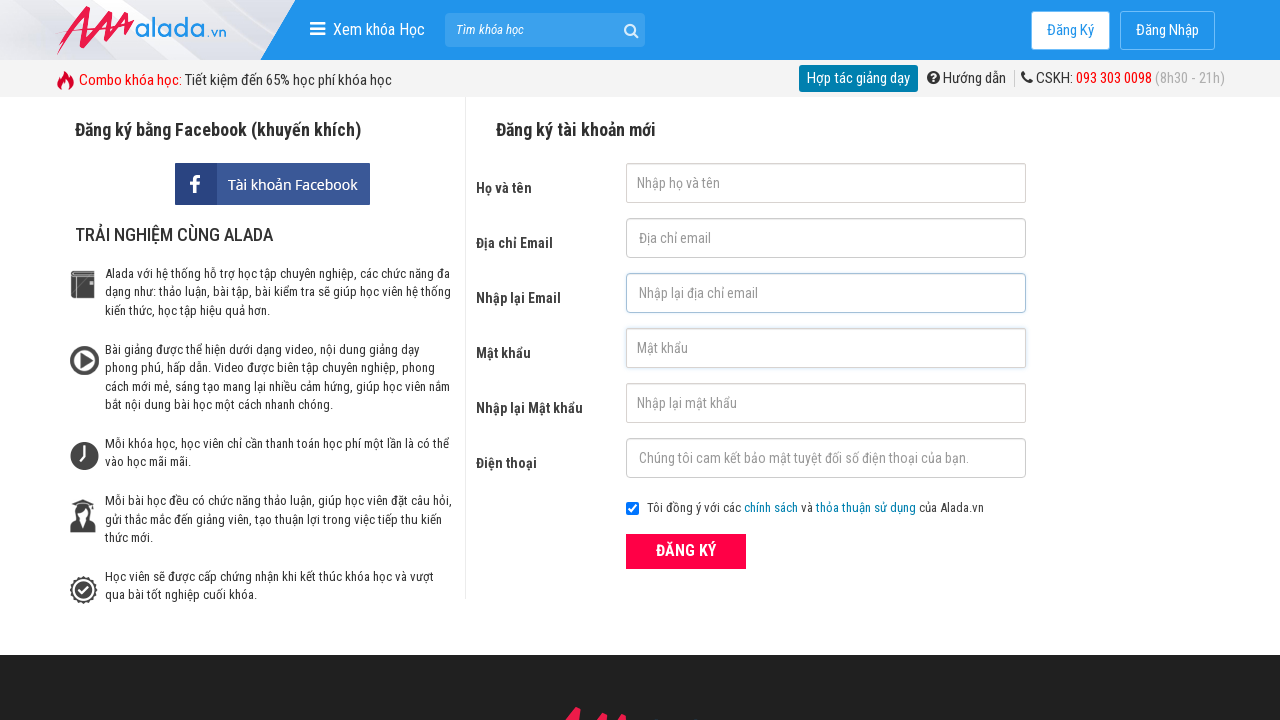

Cleared confirm password field on #txtCPassword
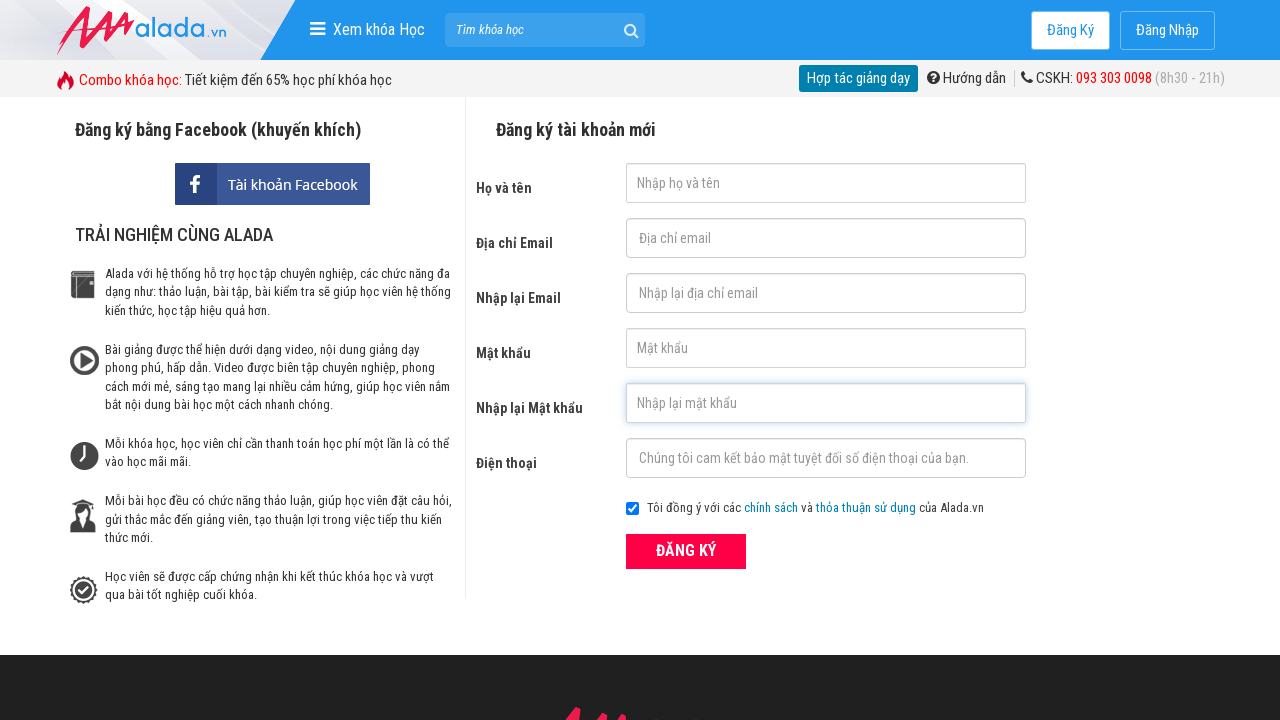

Cleared phone field on #txtPhone
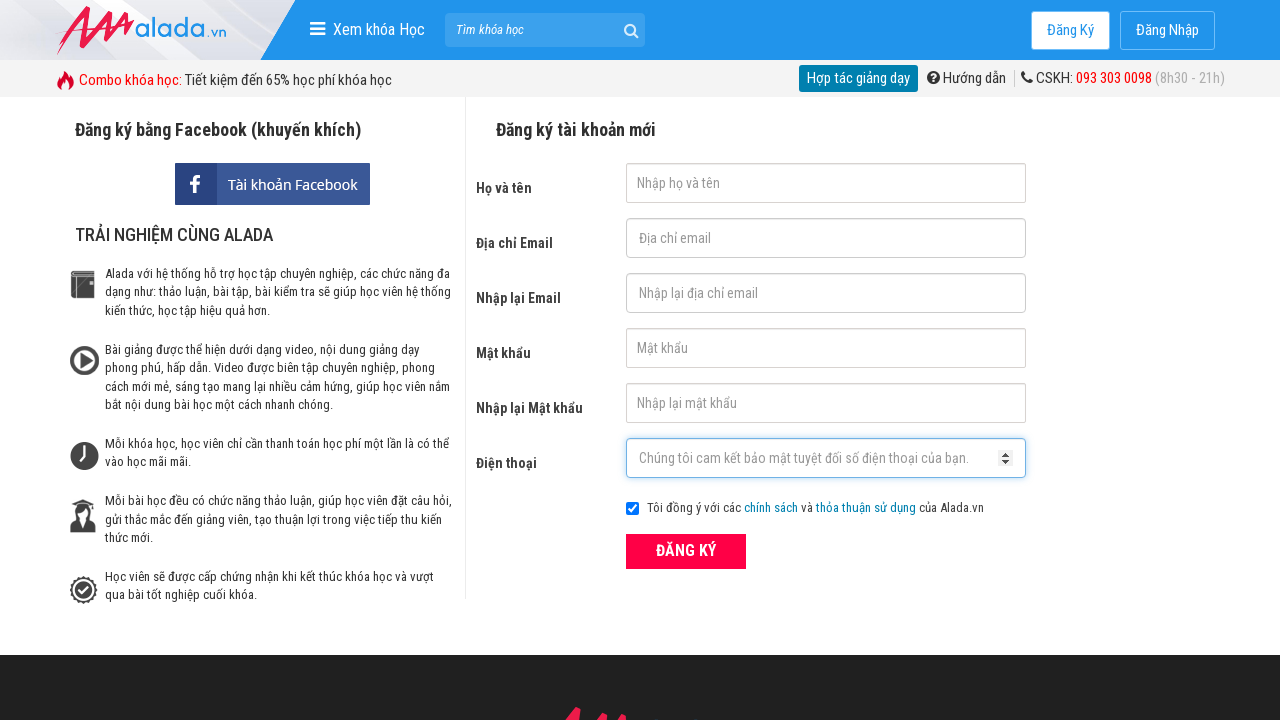

Clicked submit button with all empty fields at (686, 551) on xpath=//button[@class='btn_pink_sm fs16']
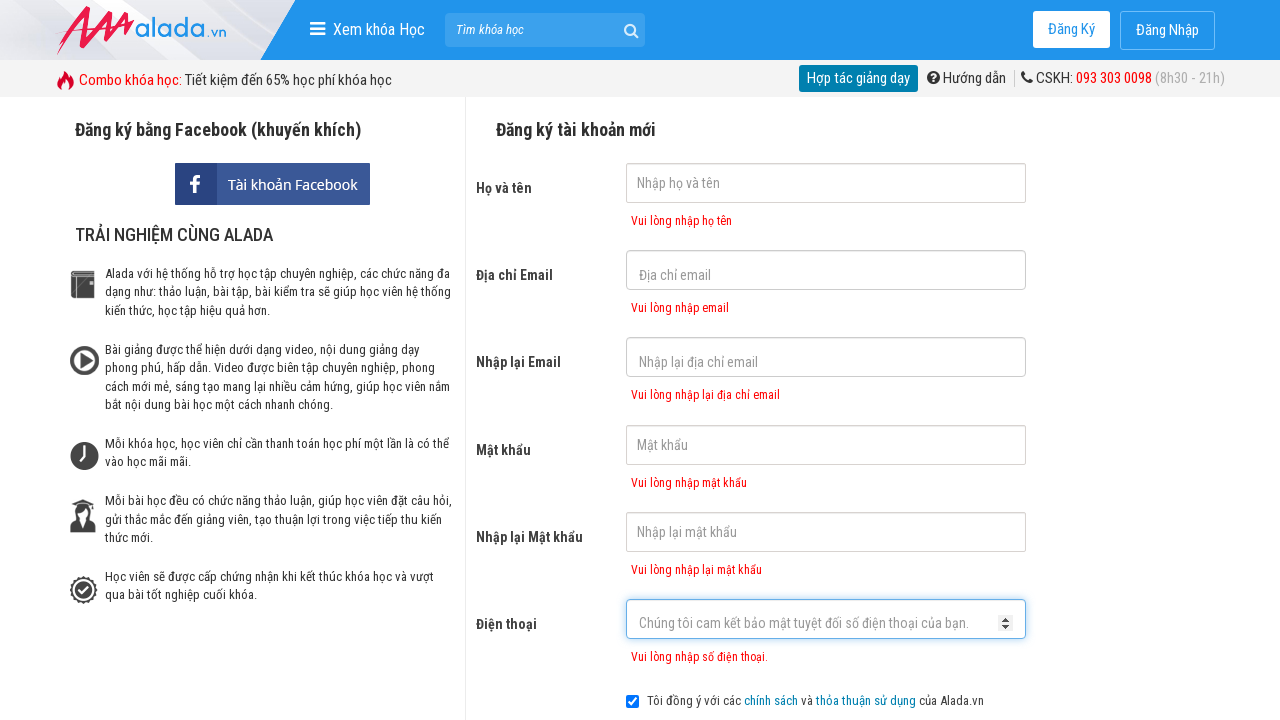

Email error message appeared after form submission
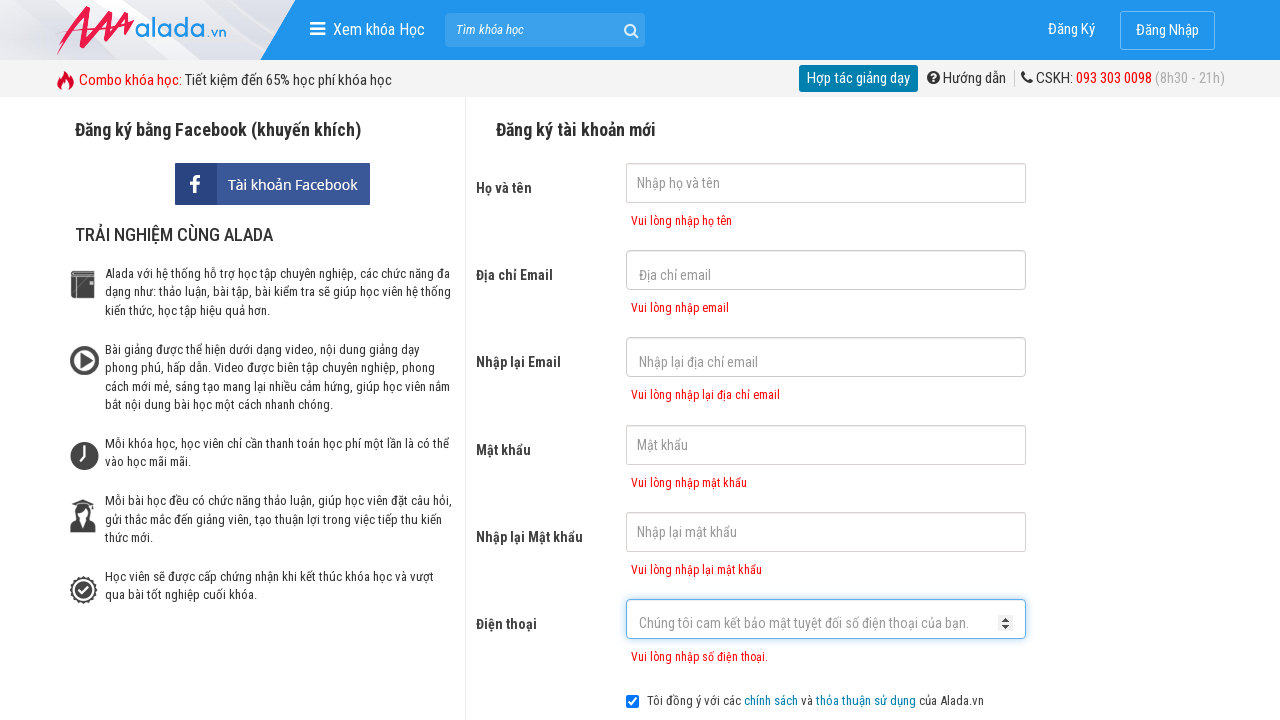

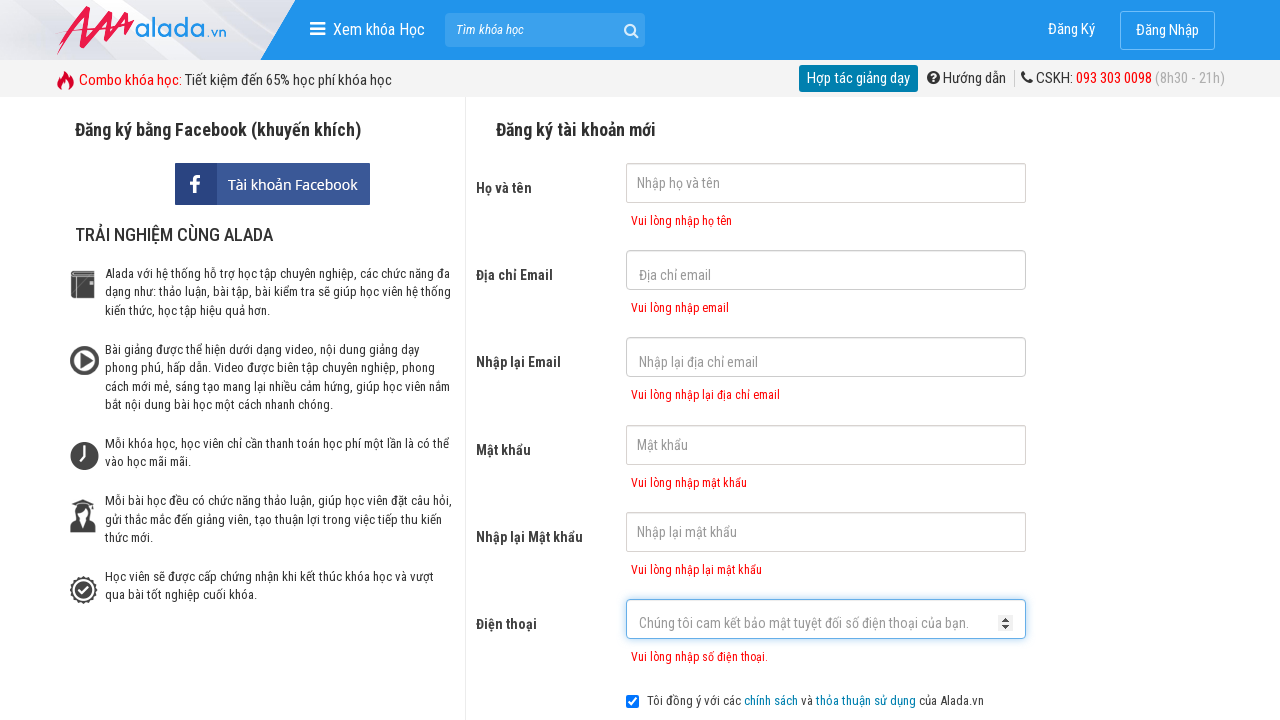